Tests a practice form submission by filling in name, email, password fields, selecting checkbox and dropdown options, then verifying success message

Starting URL: https://rahulshettyacademy.com/angularpractice/

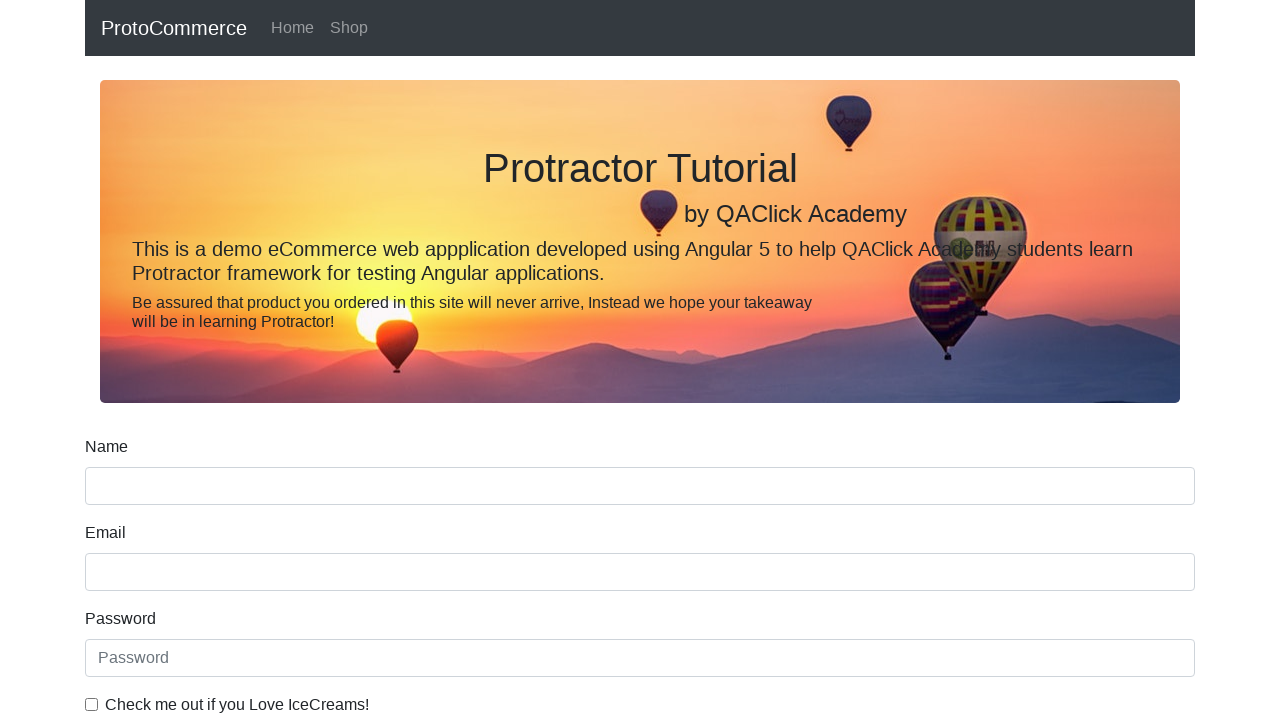

Filled name field with 'Sarada' on input[name='name']
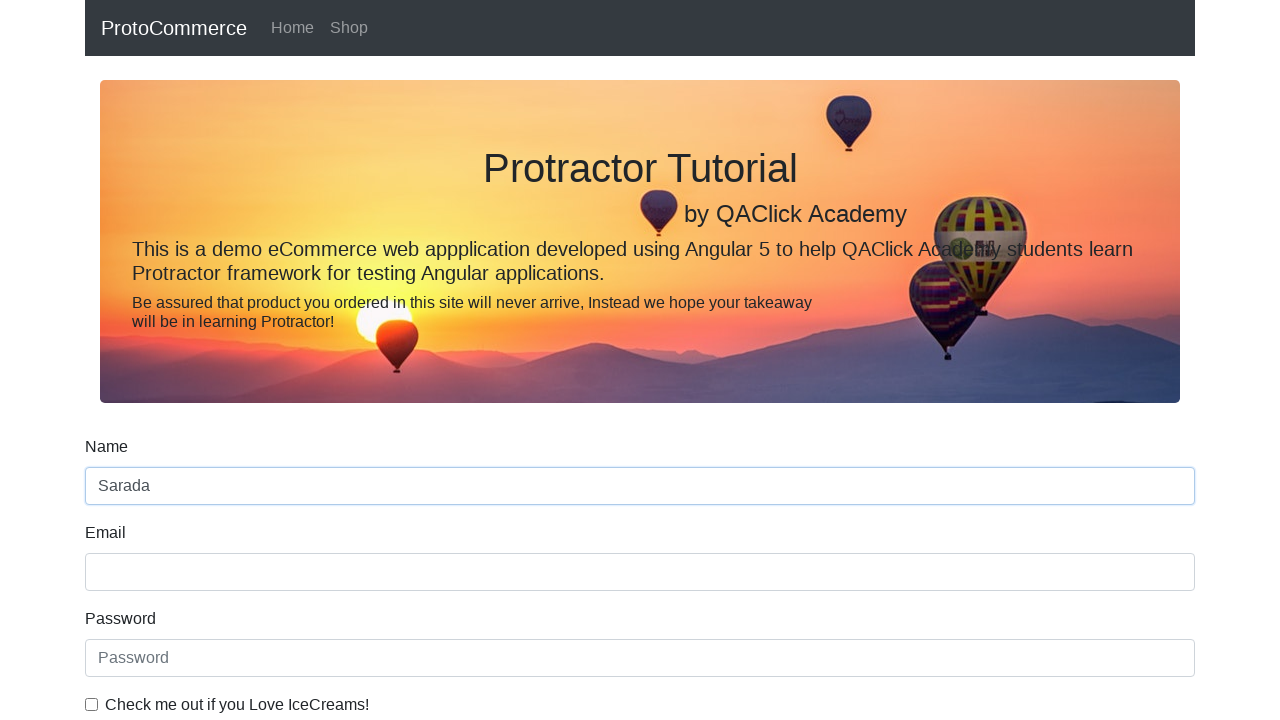

Filled email field with 'sarada@gmail.com' on input[name='email']
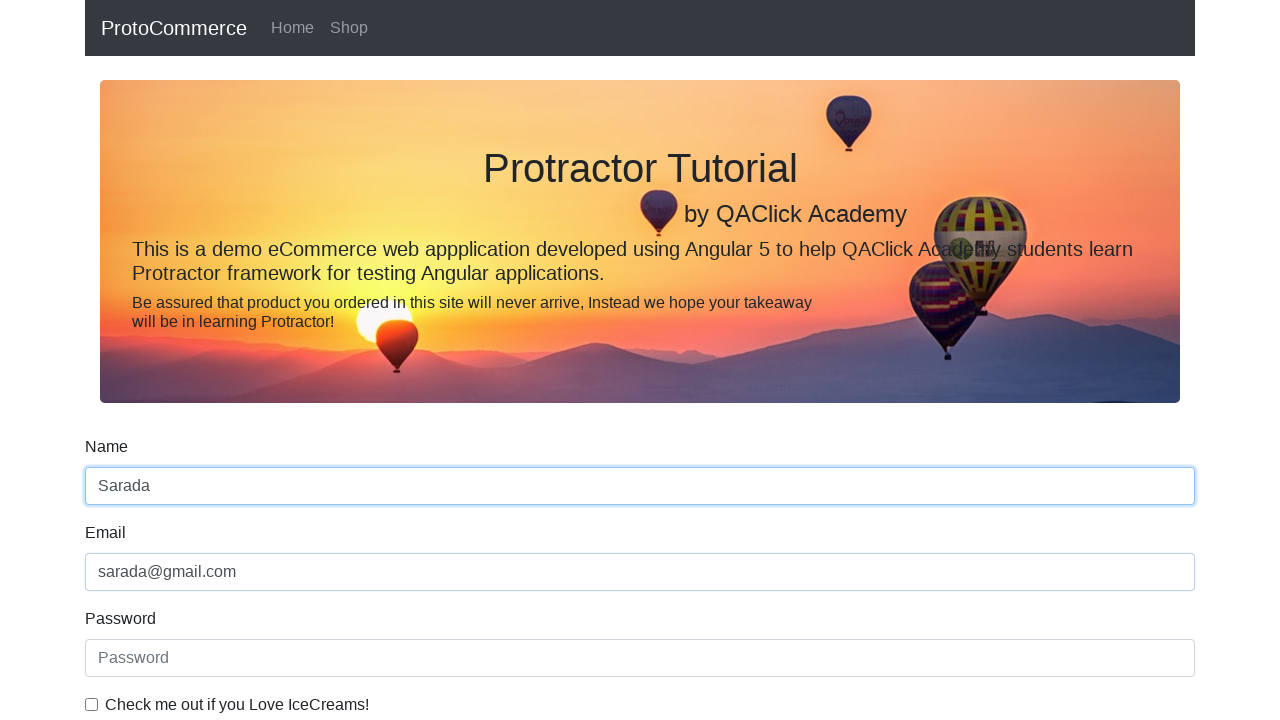

Filled password field with 'Sarada123' on #exampleInputPassword1
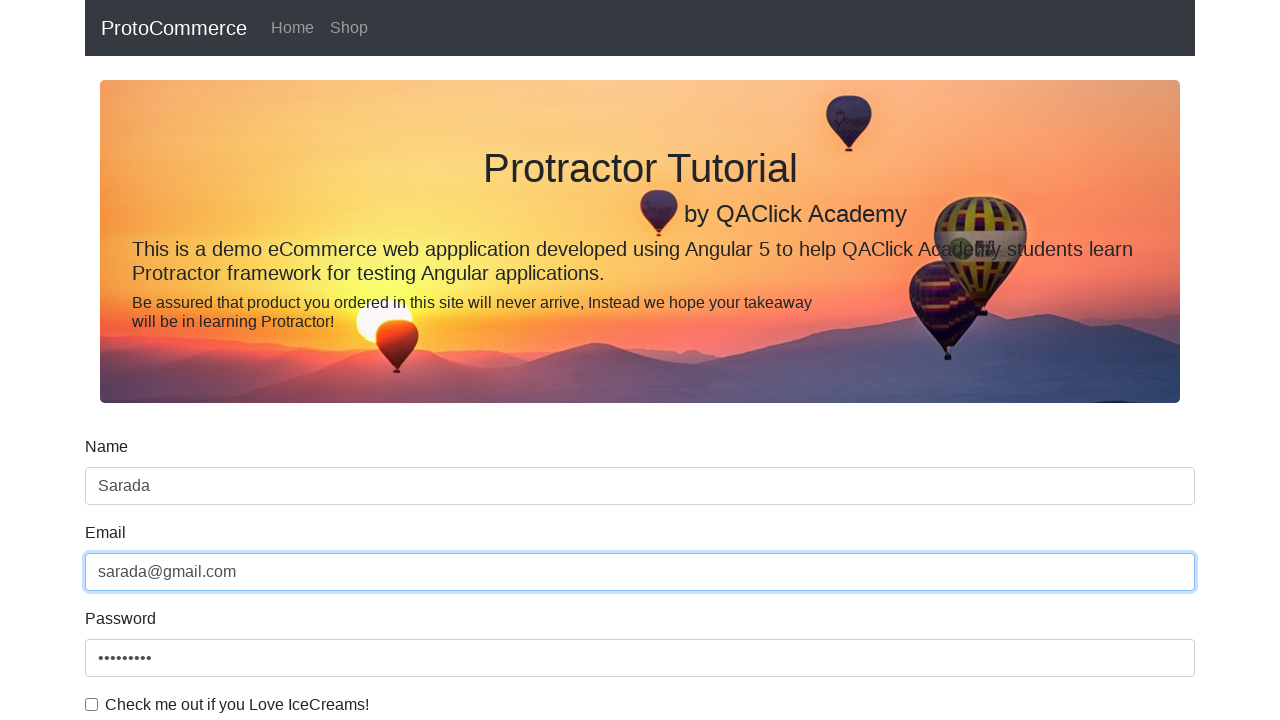

Clicked checkbox option at (92, 704) on xpath=//input[@type='checkbox']
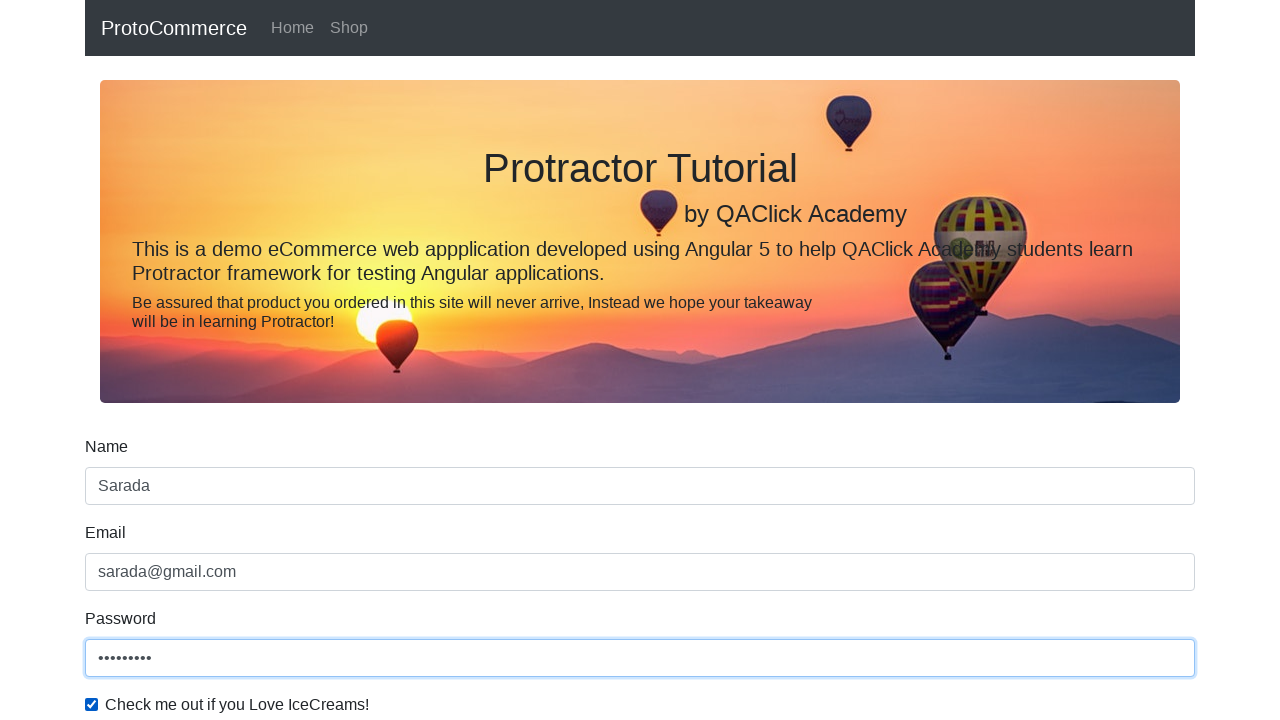

Selected 'Female' from gender dropdown on #exampleFormControlSelect1
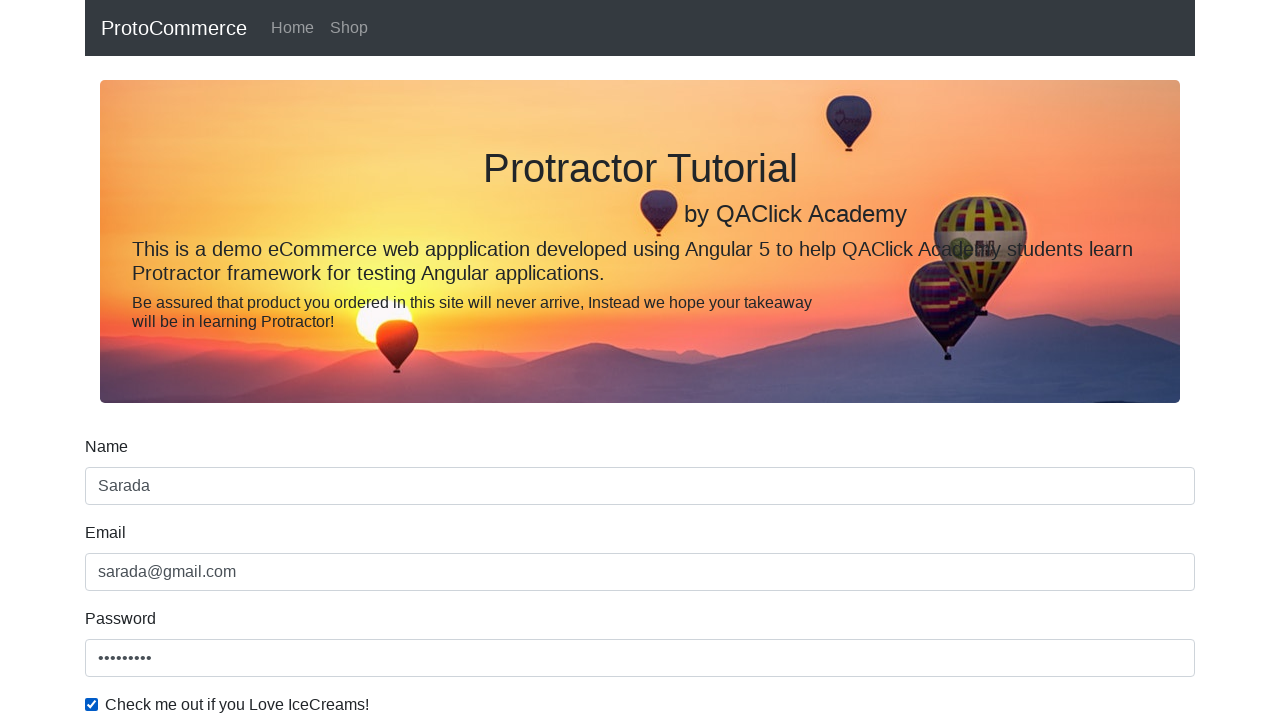

Clicked form submit button at (123, 491) on .btn.btn-success
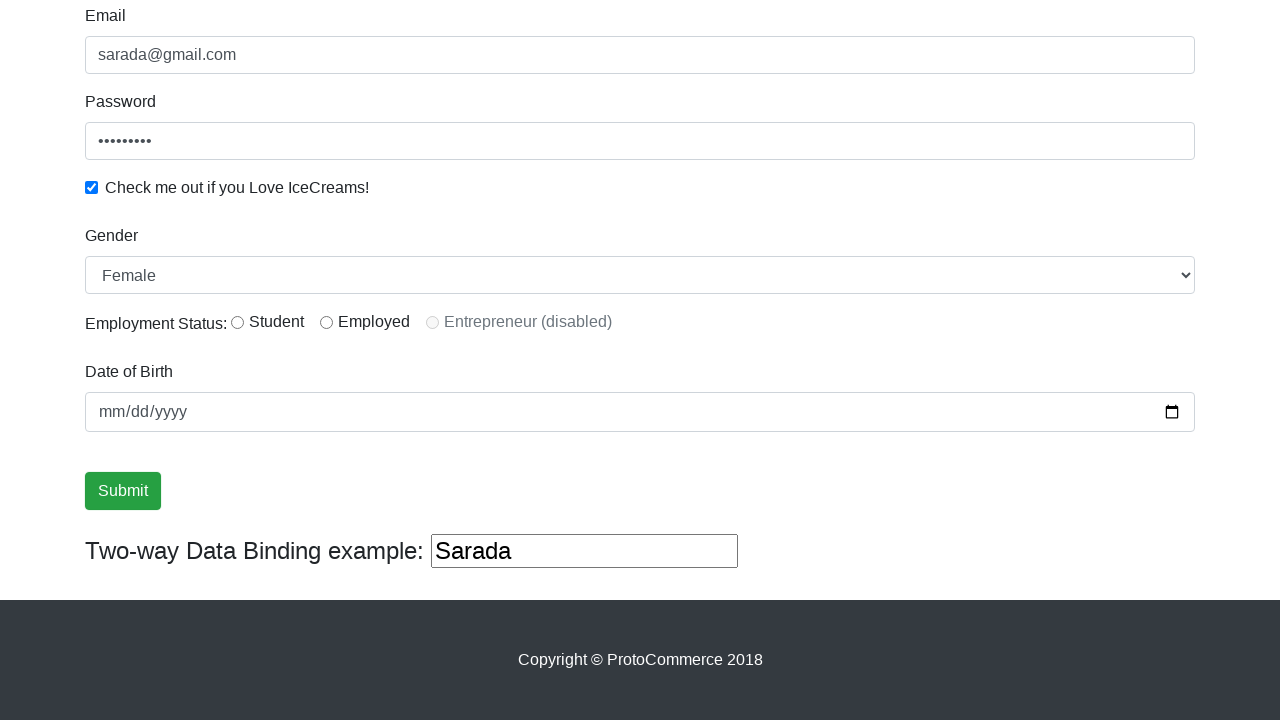

Success message appeared on form submission
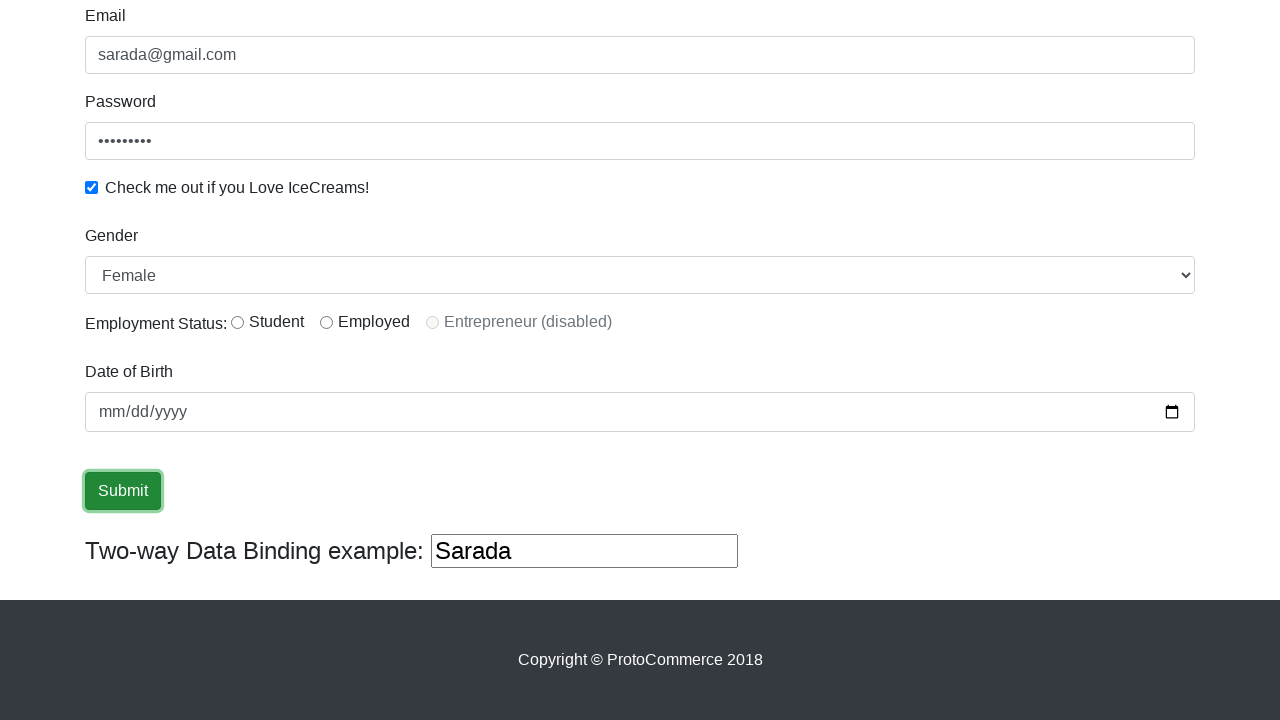

Verified 'Success' text in success message
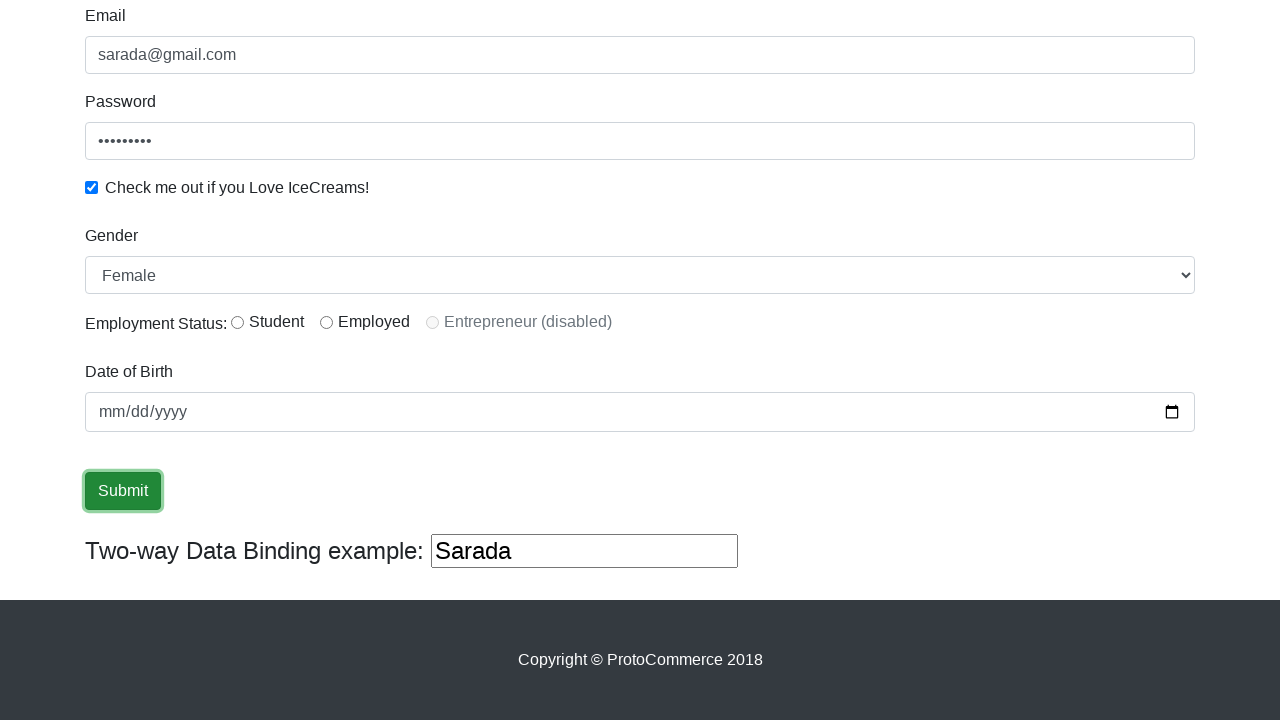

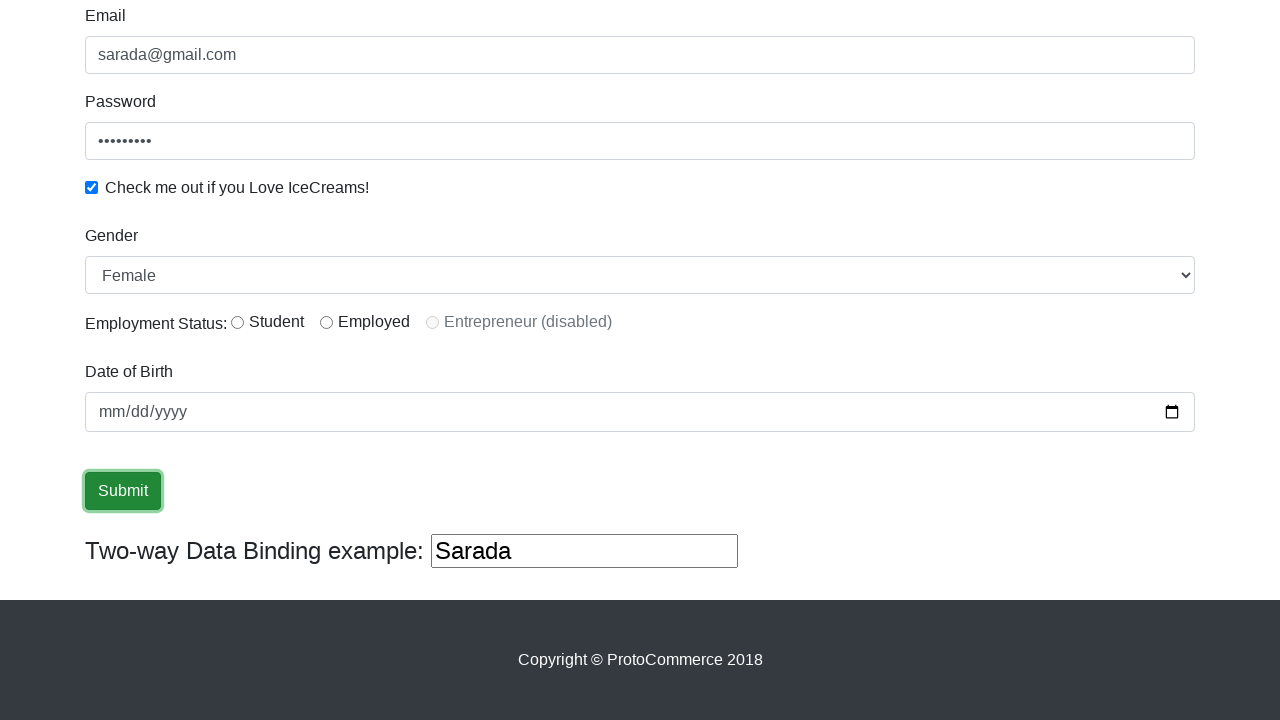